Visits the introduction blog post, extracts the og:image URL and navigates to verify the social image loads

Starting URL: https://roe.dev/blog/introduction

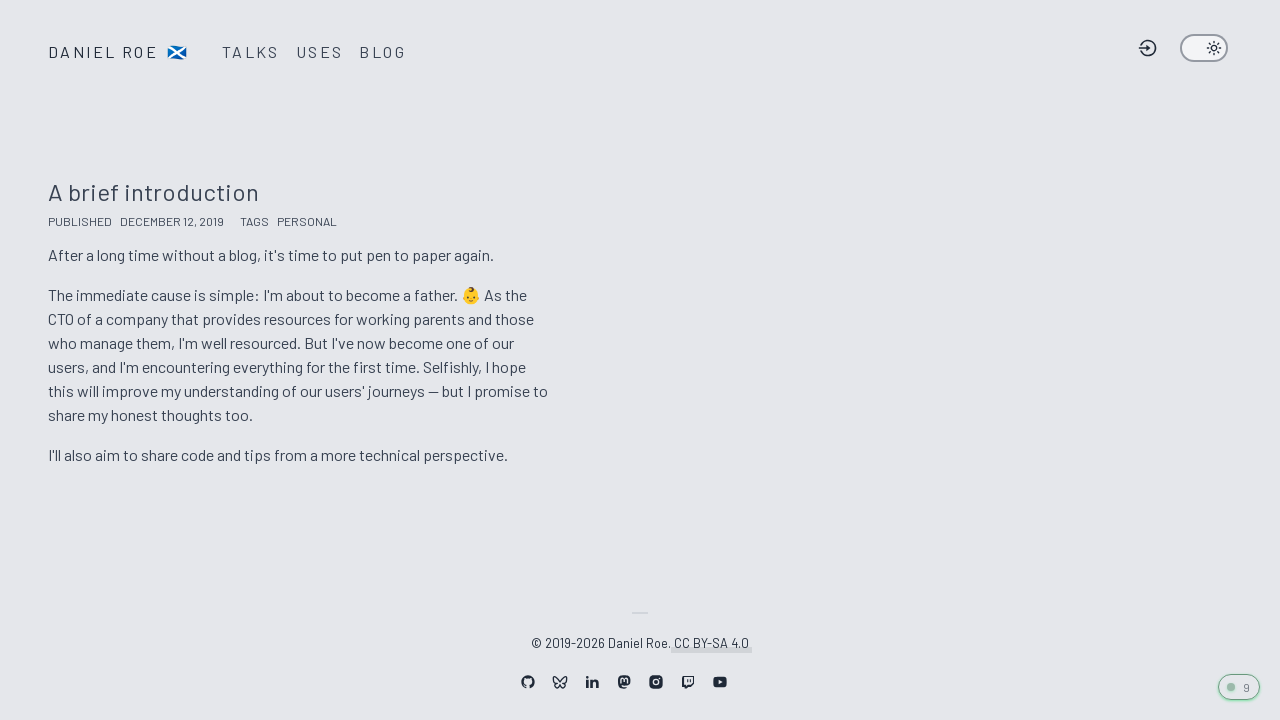

Located og:image meta tag
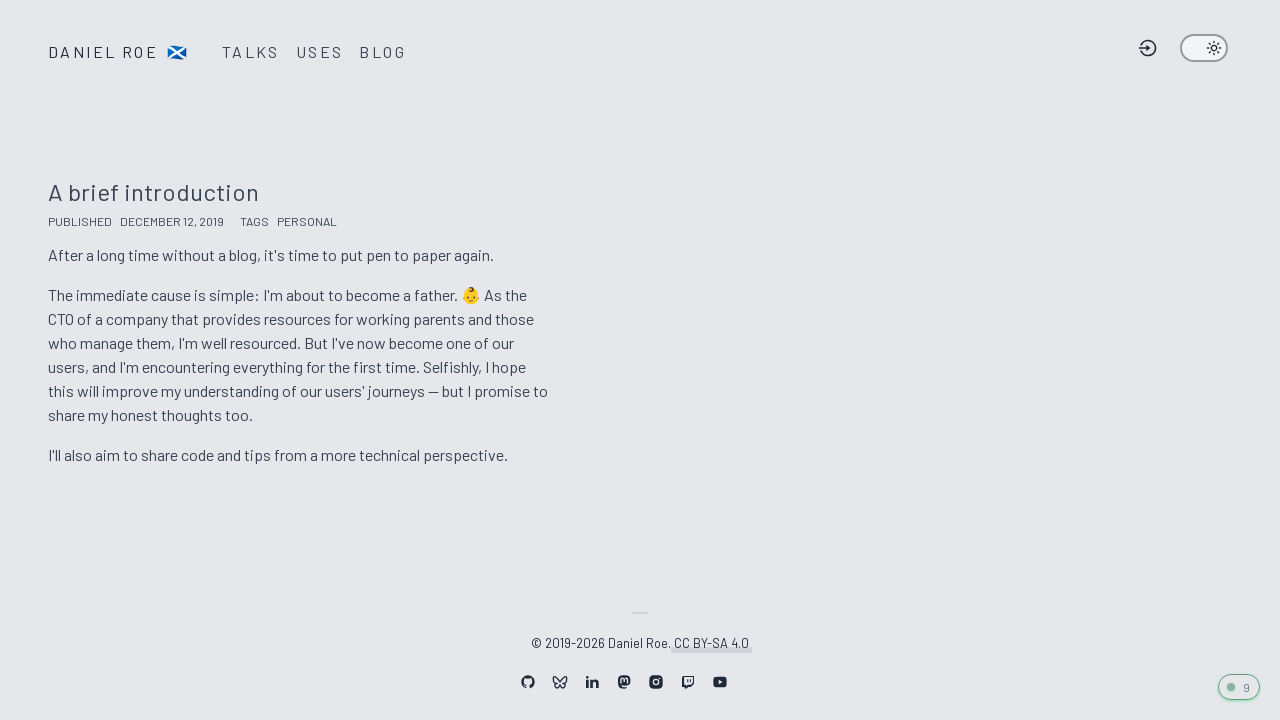

Extracted og:image URL: https://roe.dev/__og-image__/static/blog/introduction/og.png
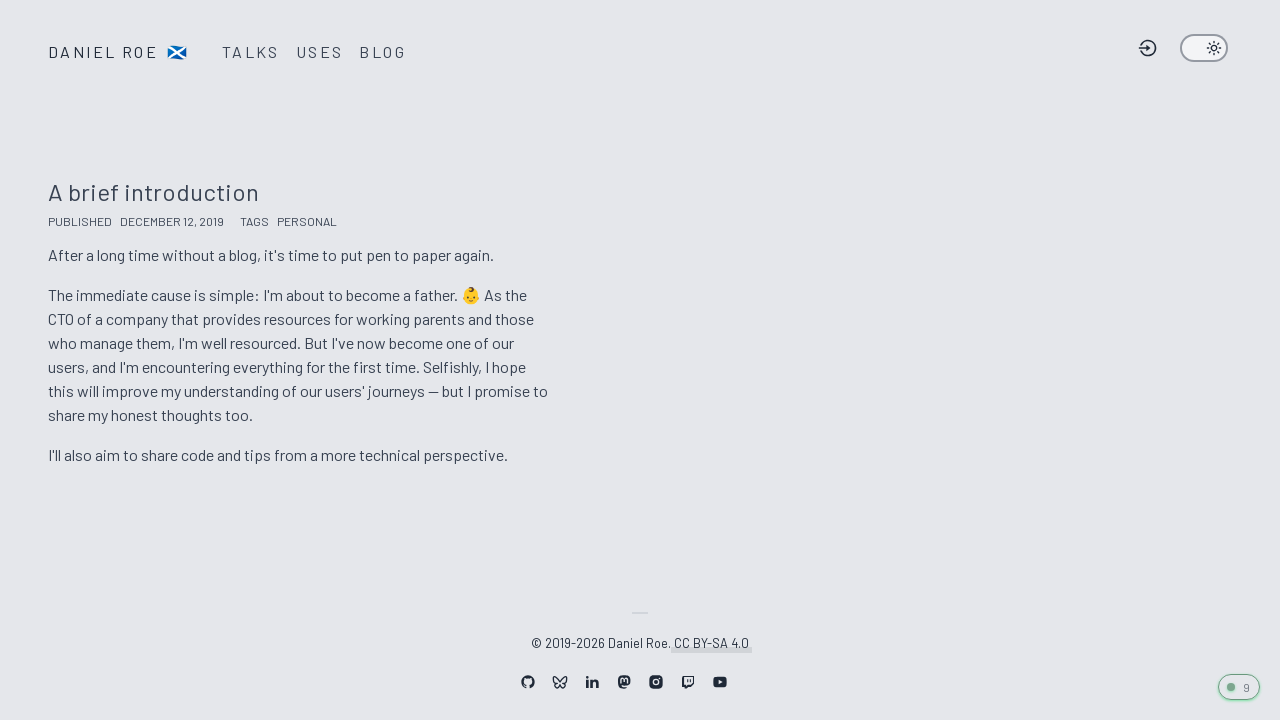

Navigated to og:image URL to verify social image loads
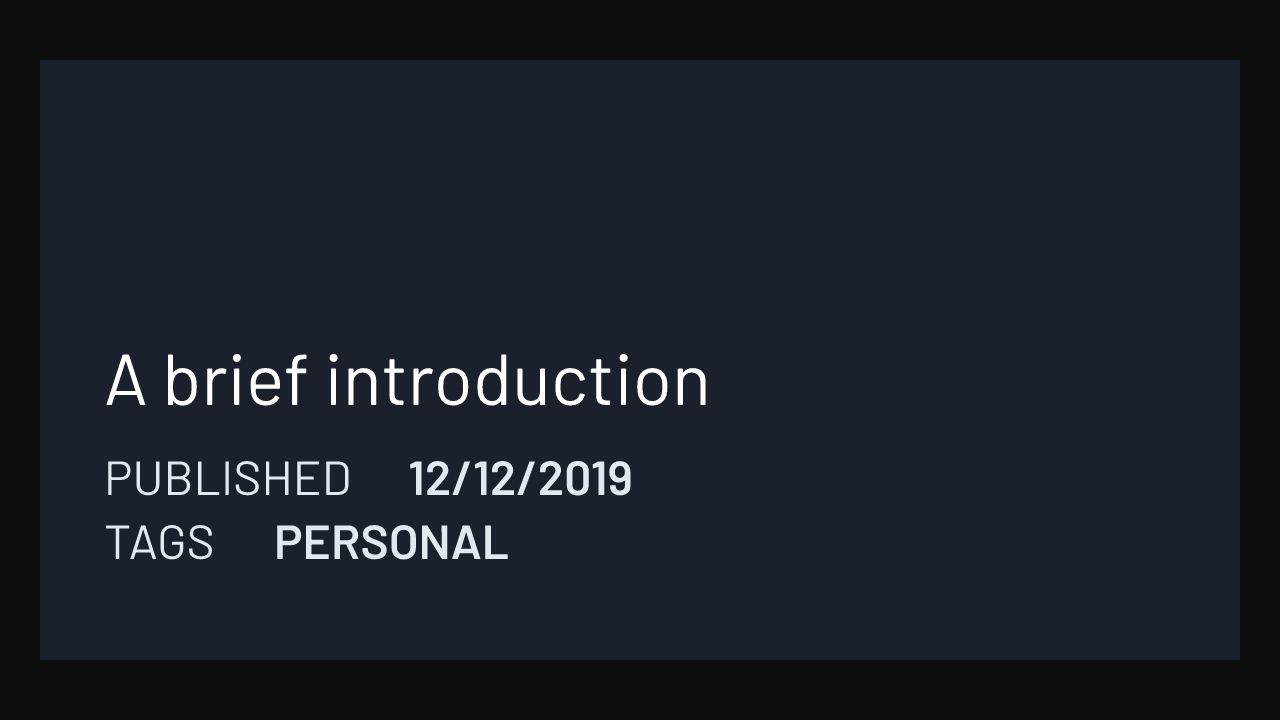

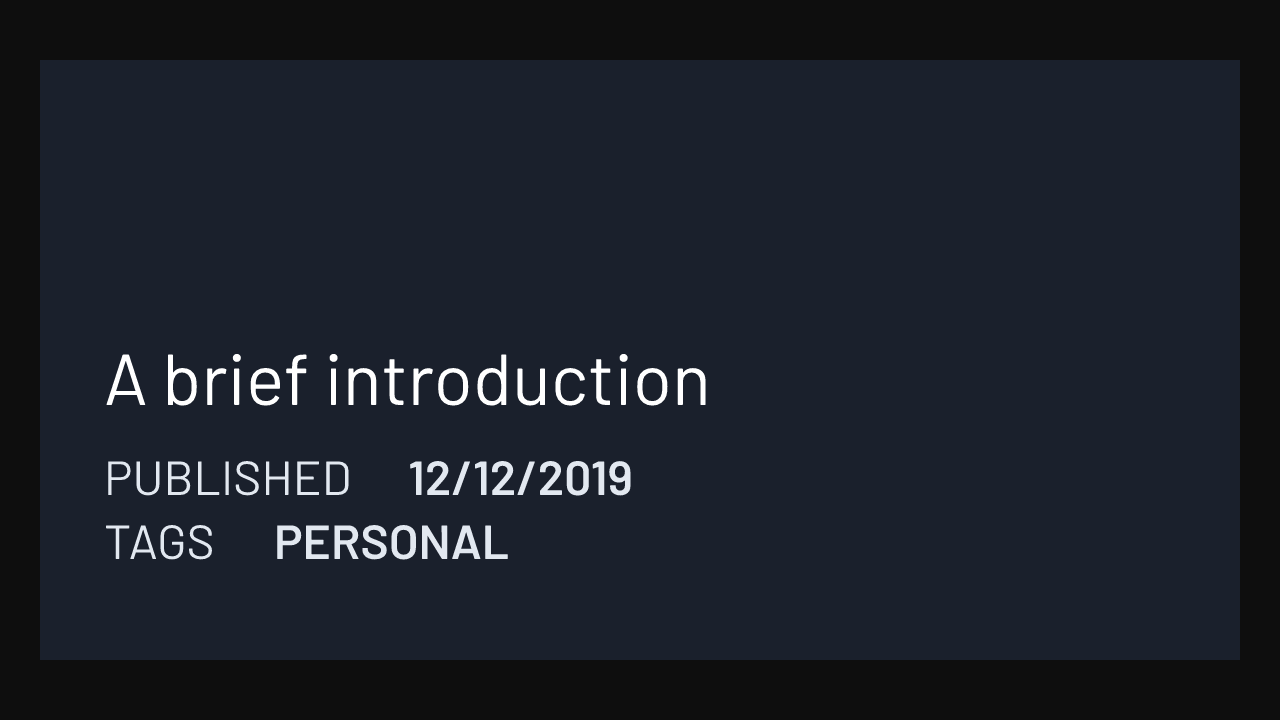